Tests navigation on Pro Kabaddi website by clicking on the Matches section and selecting a season filter (Season 6)

Starting URL: https://www.prokabaddi.com/

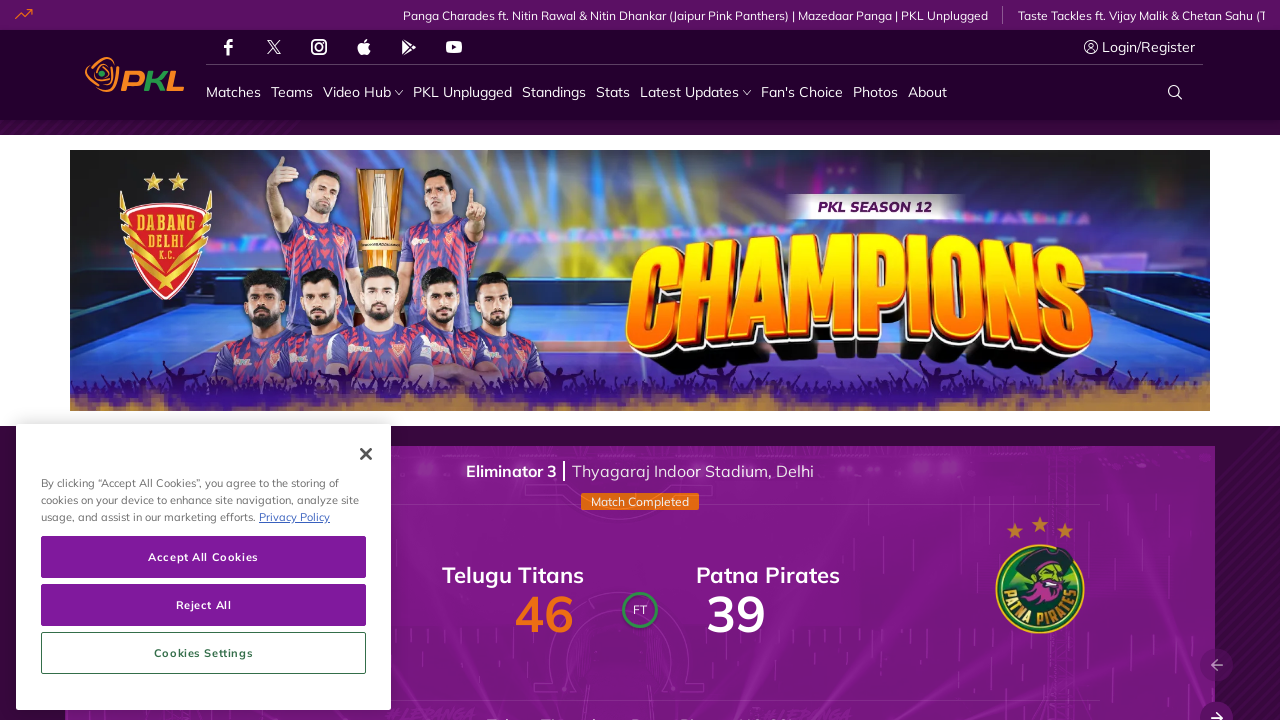

Clicked on Matches link in navigation at (234, 92) on a[title='Matches']
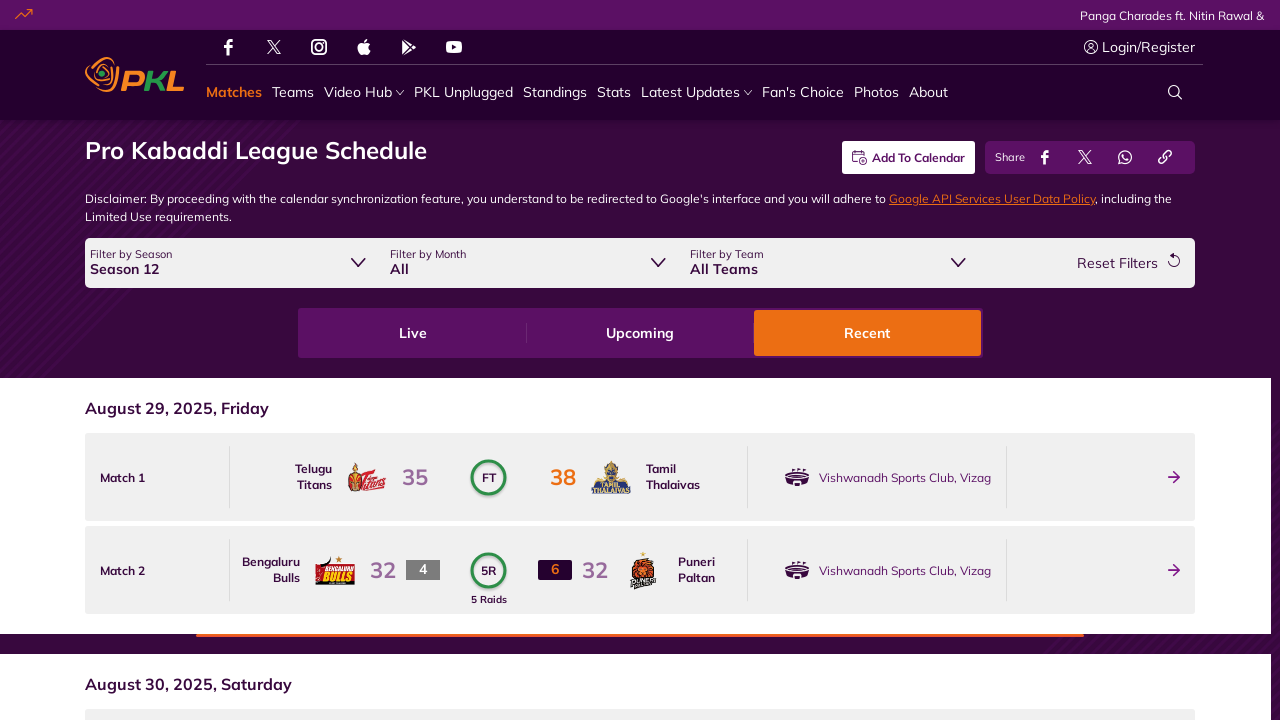

Waited for page to load
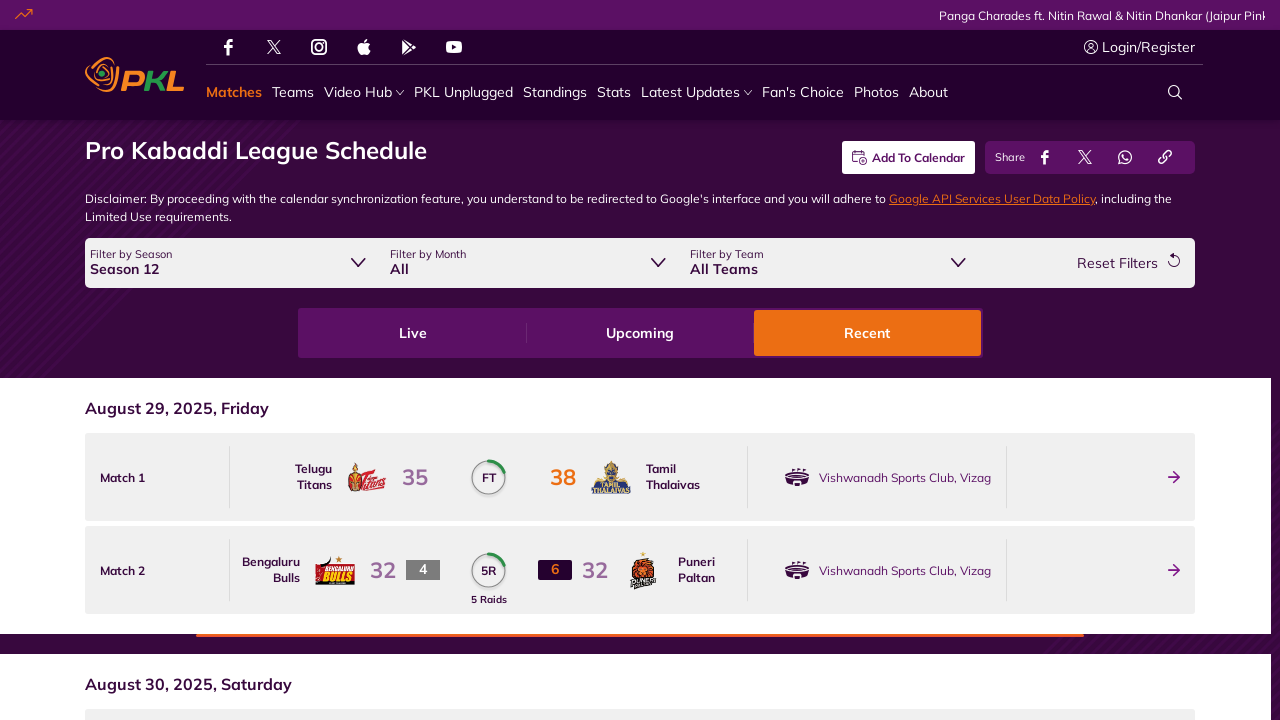

Clicked on season dropdown at (235, 263) on (//div[@class='selected-title'])[1]
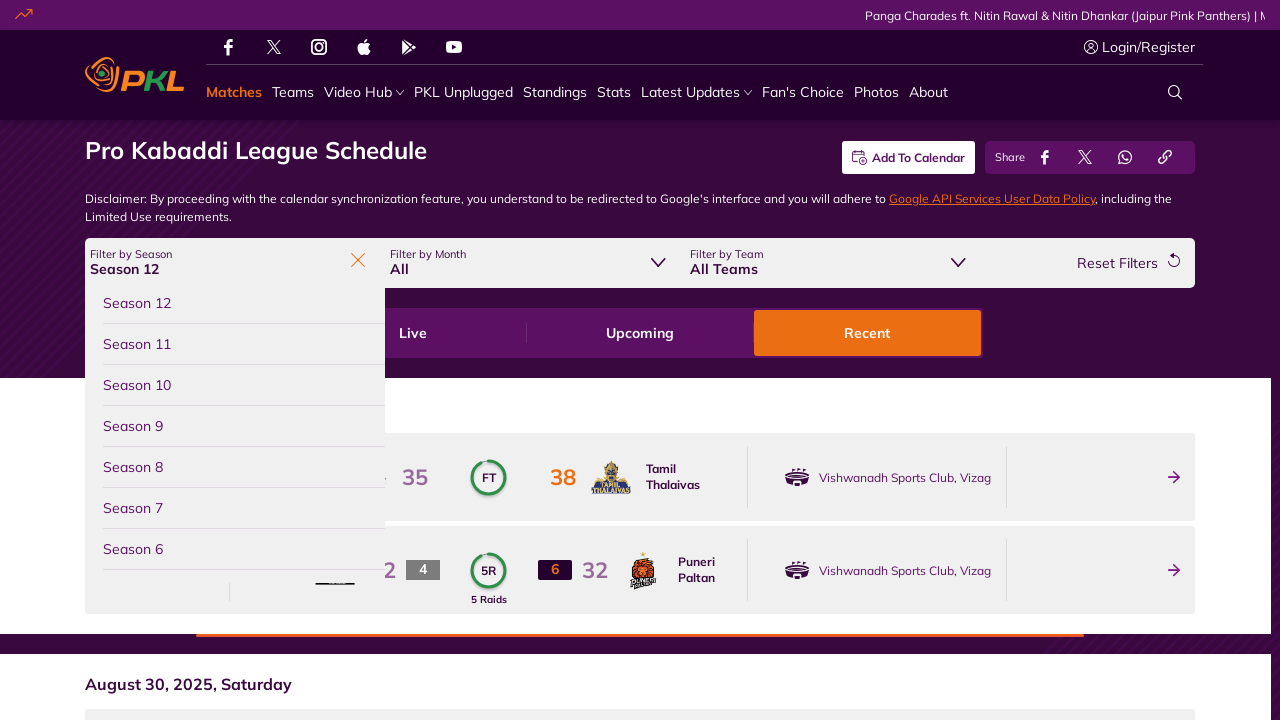

Waited for dropdown options to appear
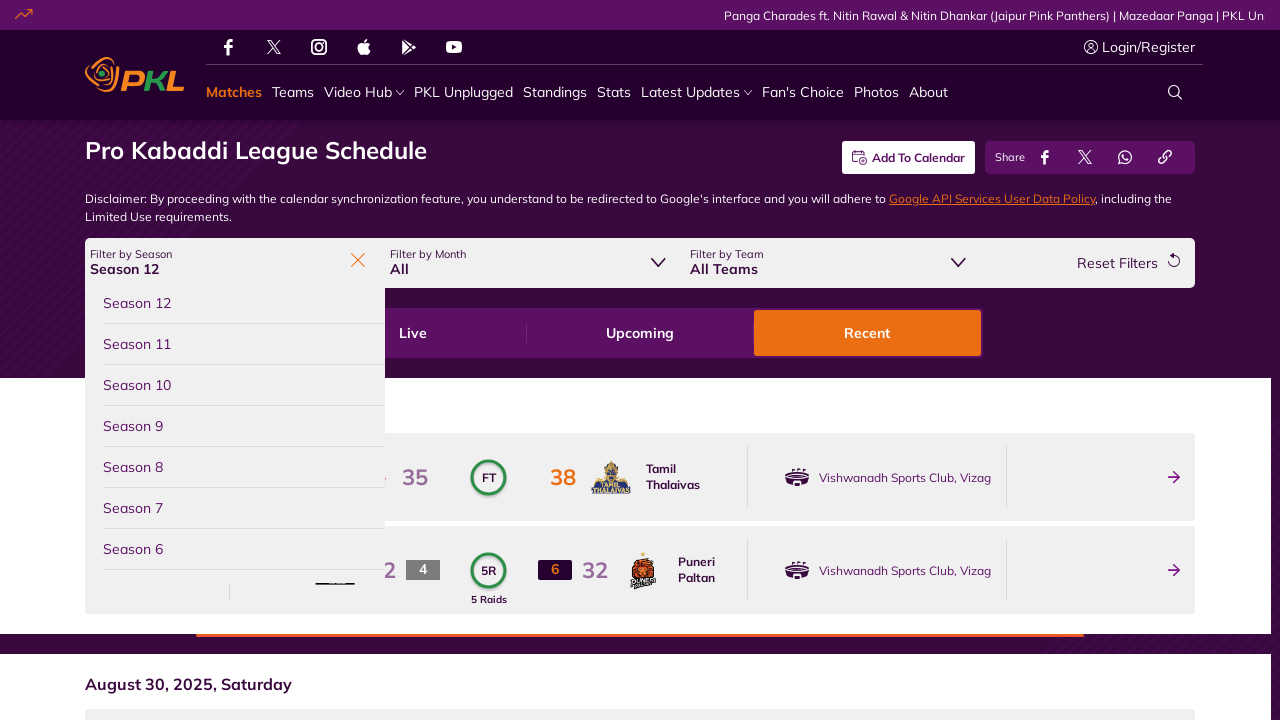

Selected Season 6 from dropdown filter at (235, 550) on button:has-text('Season 6')
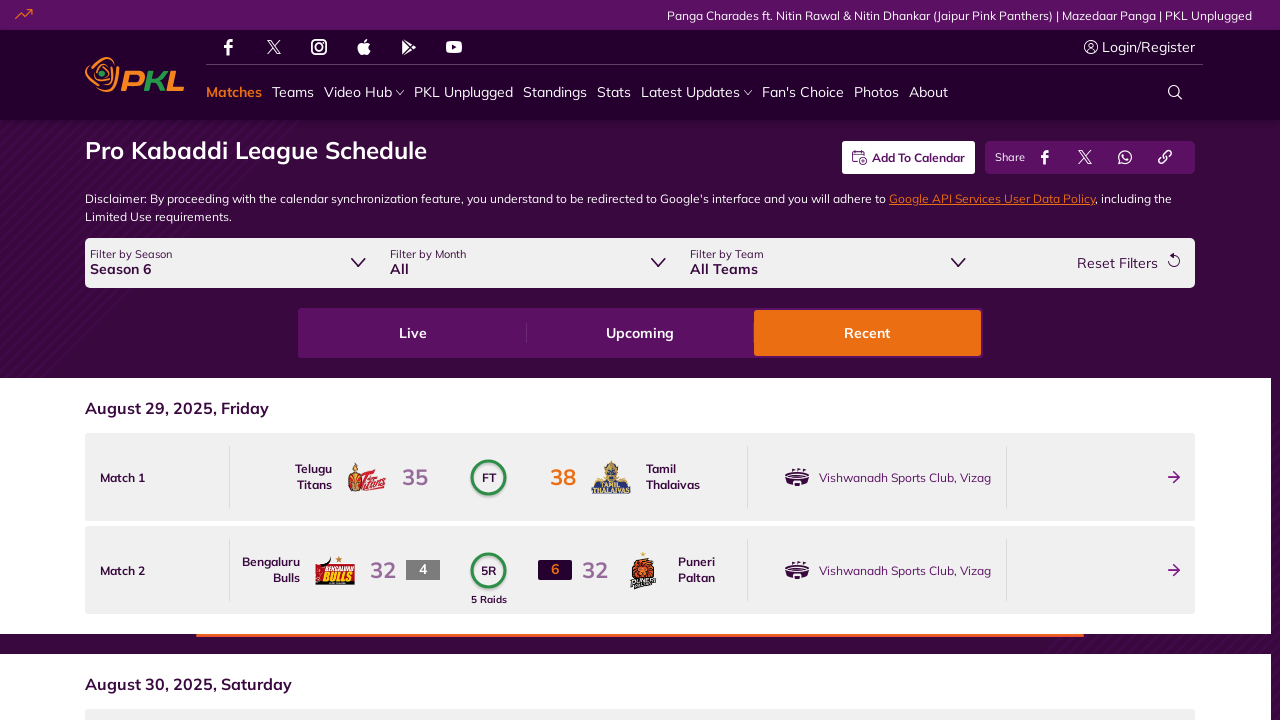

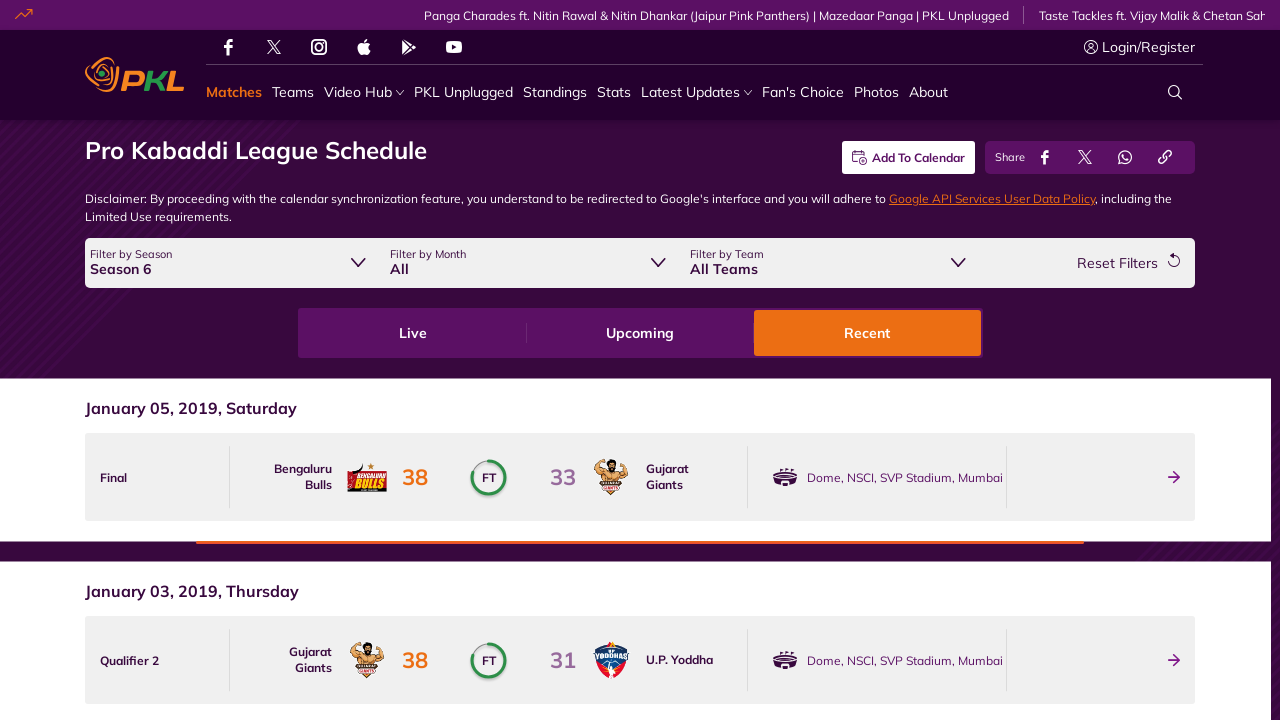